Tests jQuery combo tree dropdown functionality by clicking on the input box to open the dropdown and selecting choices from the tree structure, demonstrating both single selection and selecting all options.

Starting URL: https://www.jqueryscript.net/demo/Drop-Down-Combo-Tree/

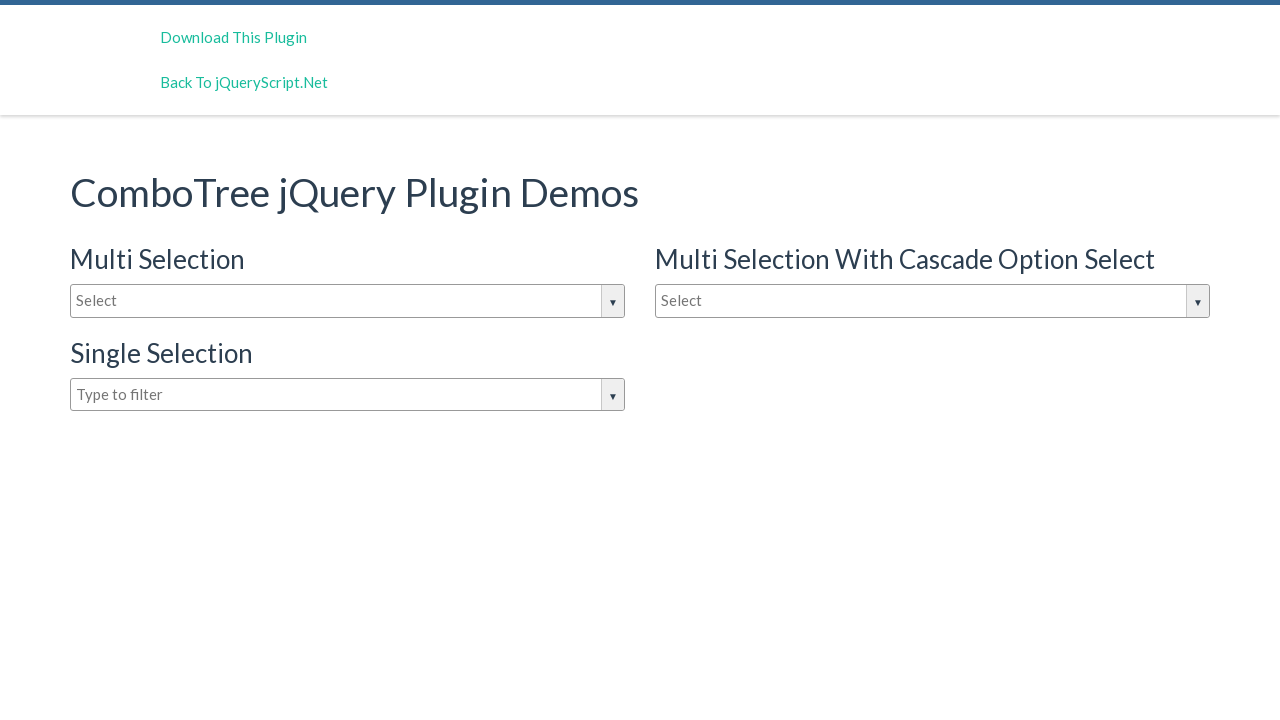

Clicked on dropdown input box to open it at (348, 301) on #justAnInputBox
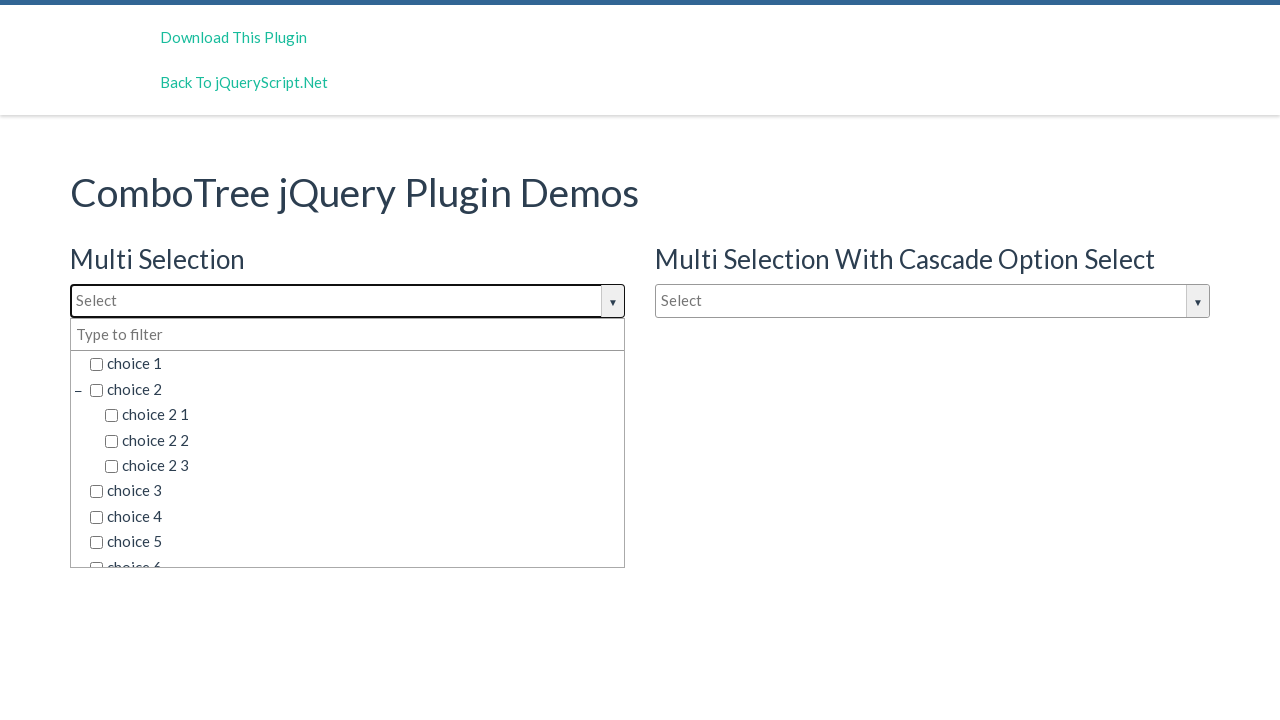

Dropdown choices appeared
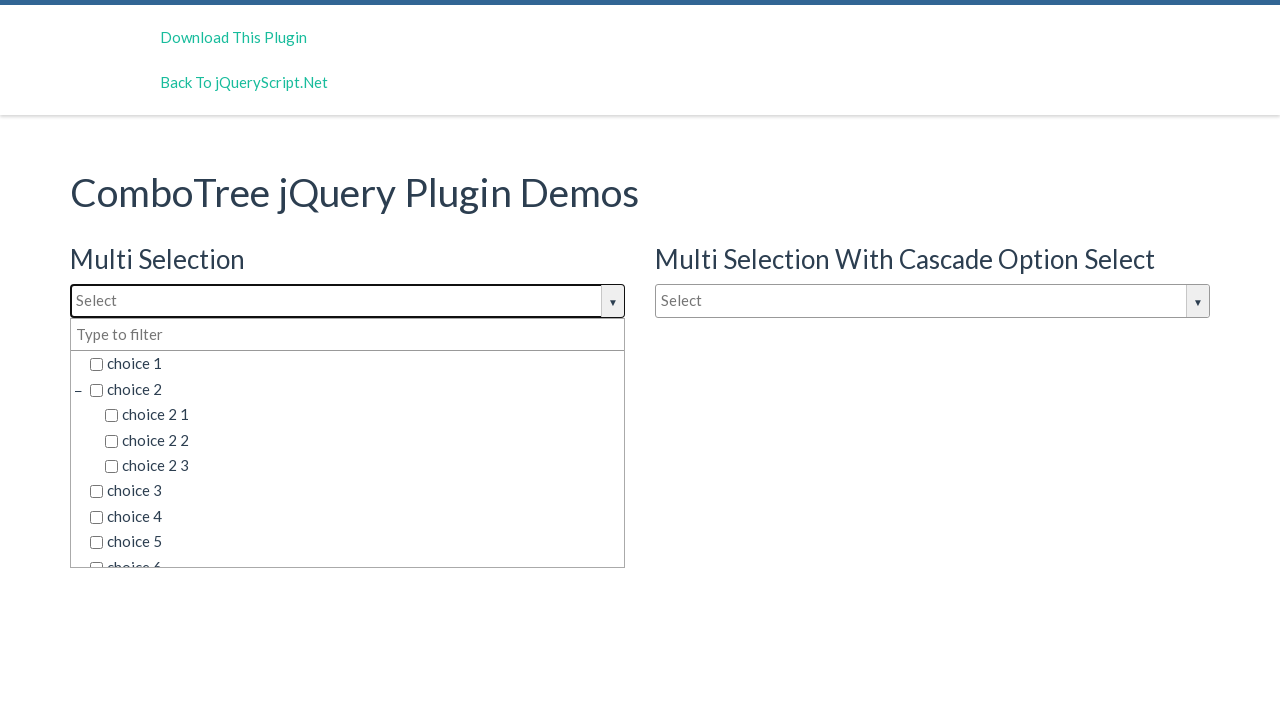

Animation completed
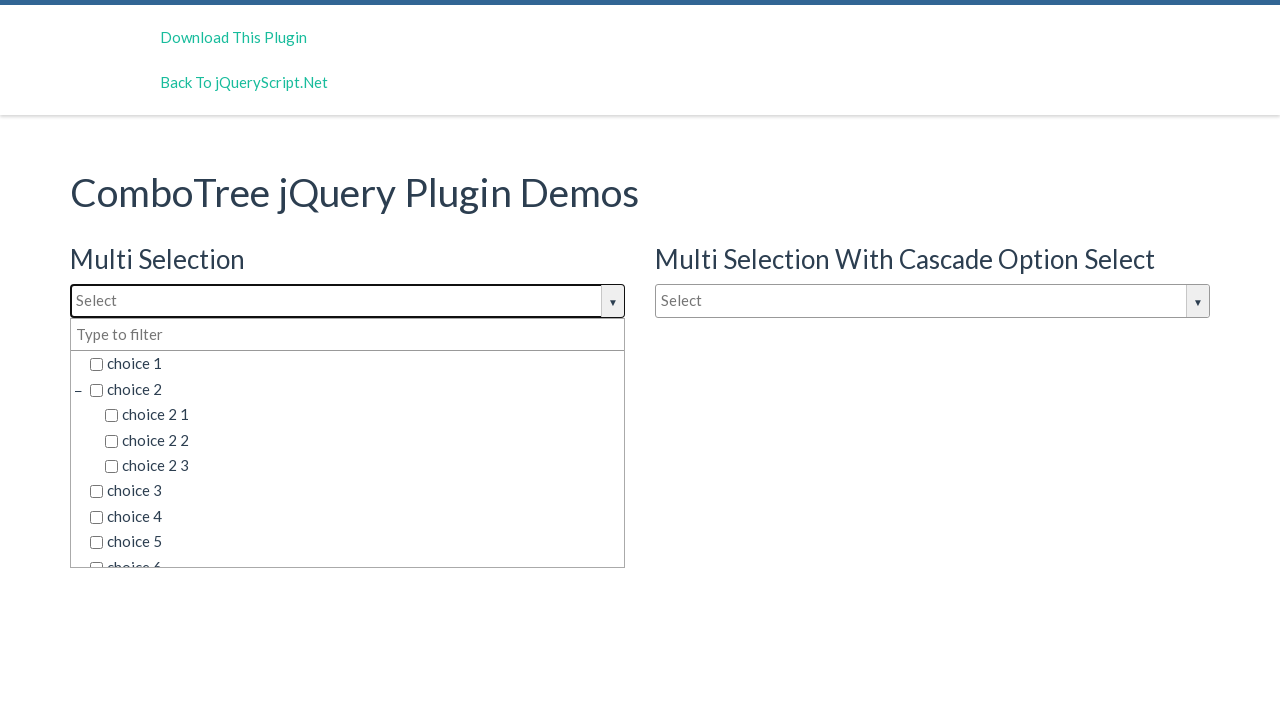

Selected 'choice 1' from dropdown at (355, 364) on span.comboTreeItemTitle >> nth=0
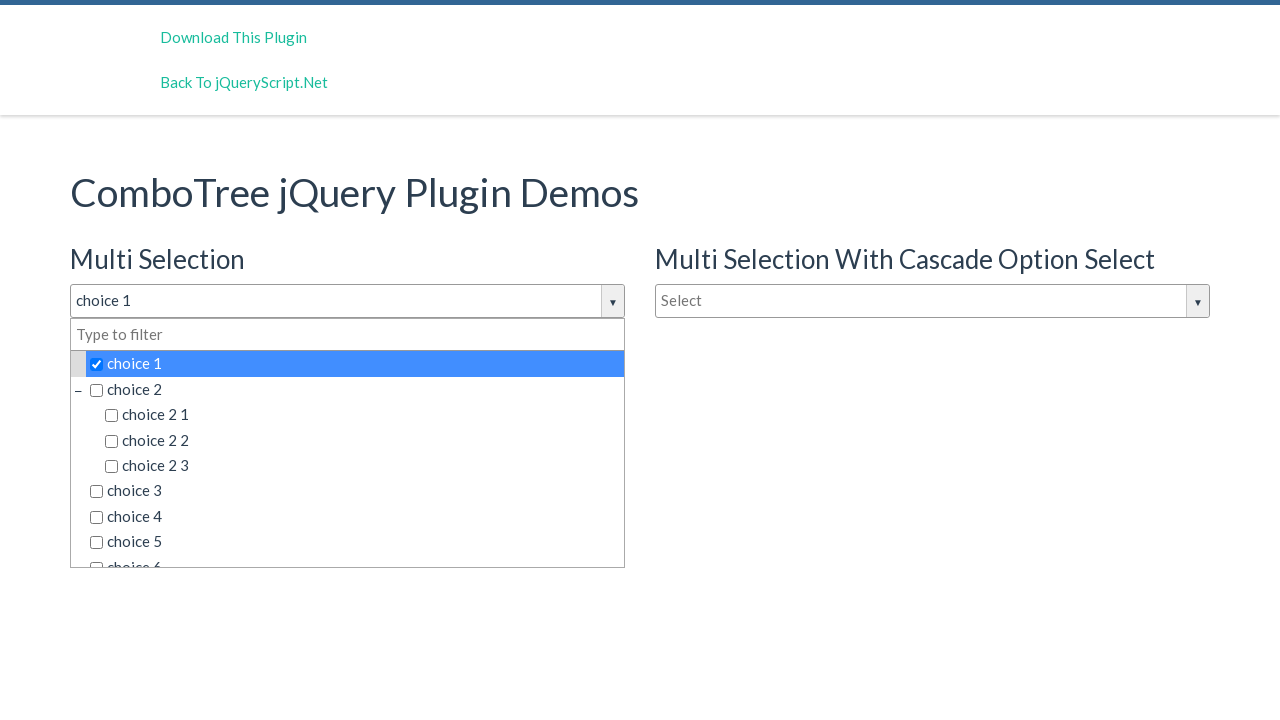

Wait completed before selecting all choices
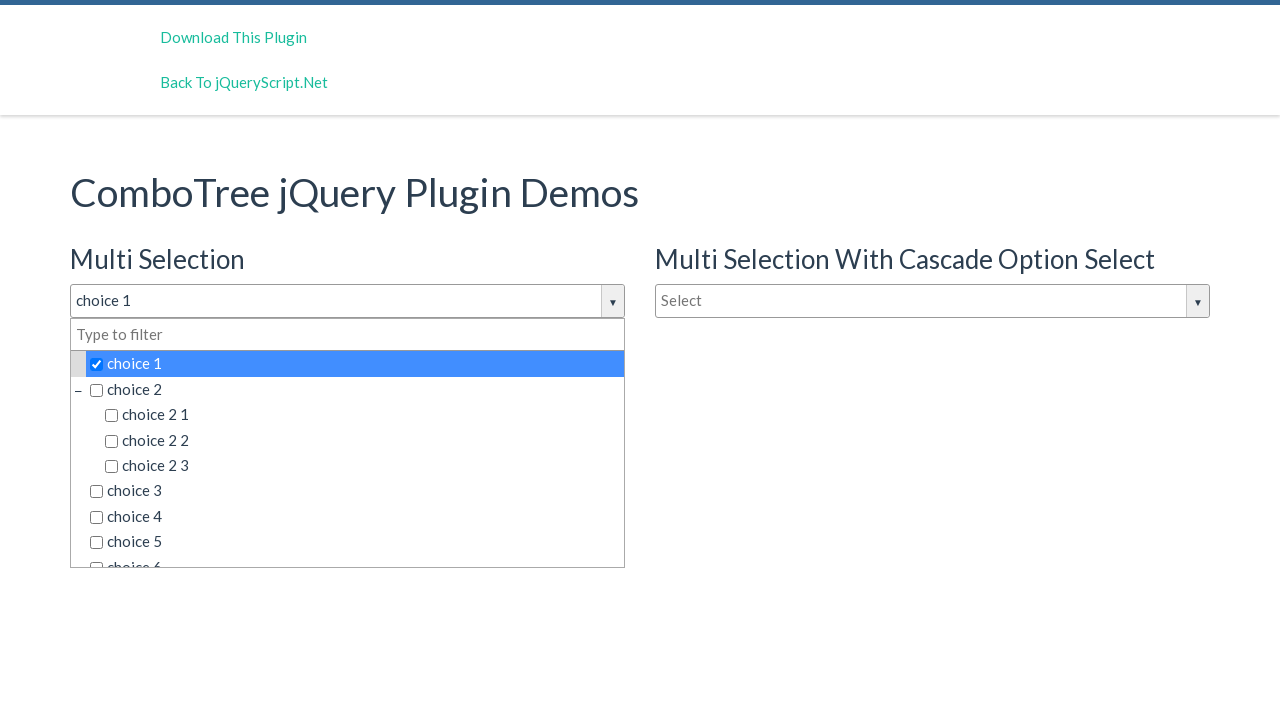

Selected choice at index 0 at (355, 364) on span.comboTreeItemTitle >> nth=0
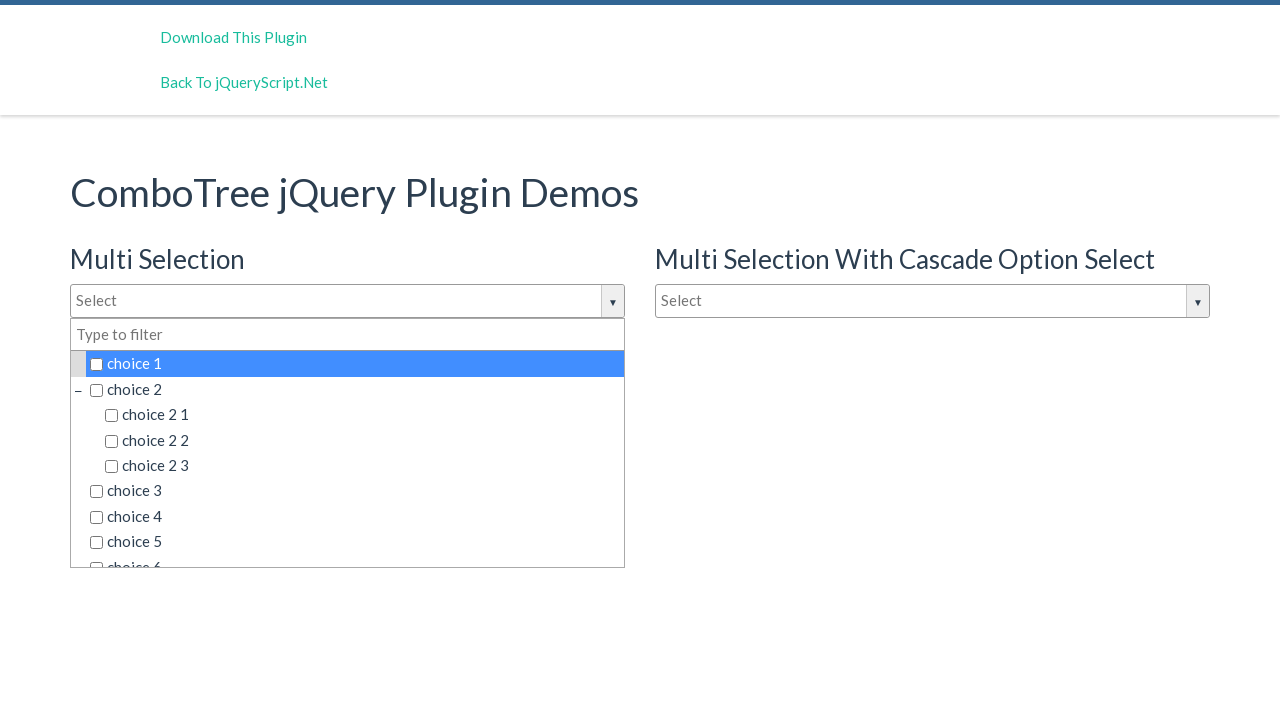

Selected choice at index 1 at (355, 389) on span.comboTreeItemTitle >> nth=1
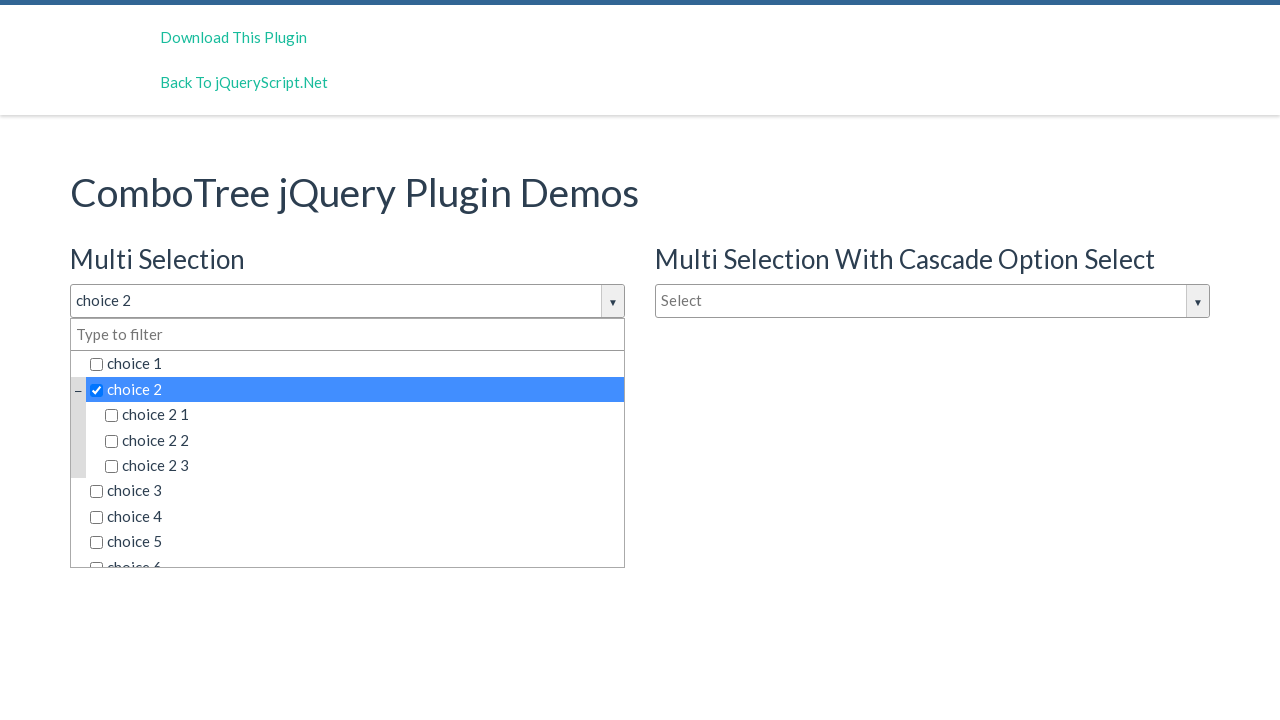

Selected choice at index 2 at (362, 415) on span.comboTreeItemTitle >> nth=2
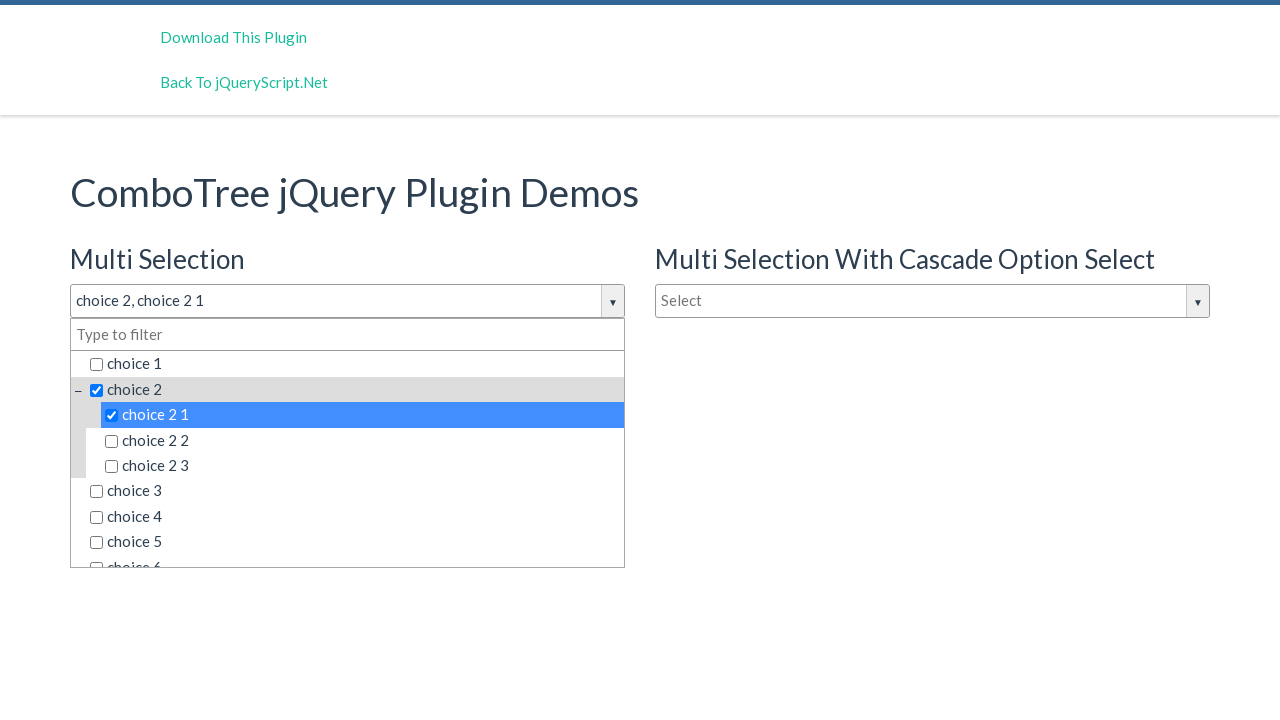

Selected choice at index 3 at (362, 440) on span.comboTreeItemTitle >> nth=3
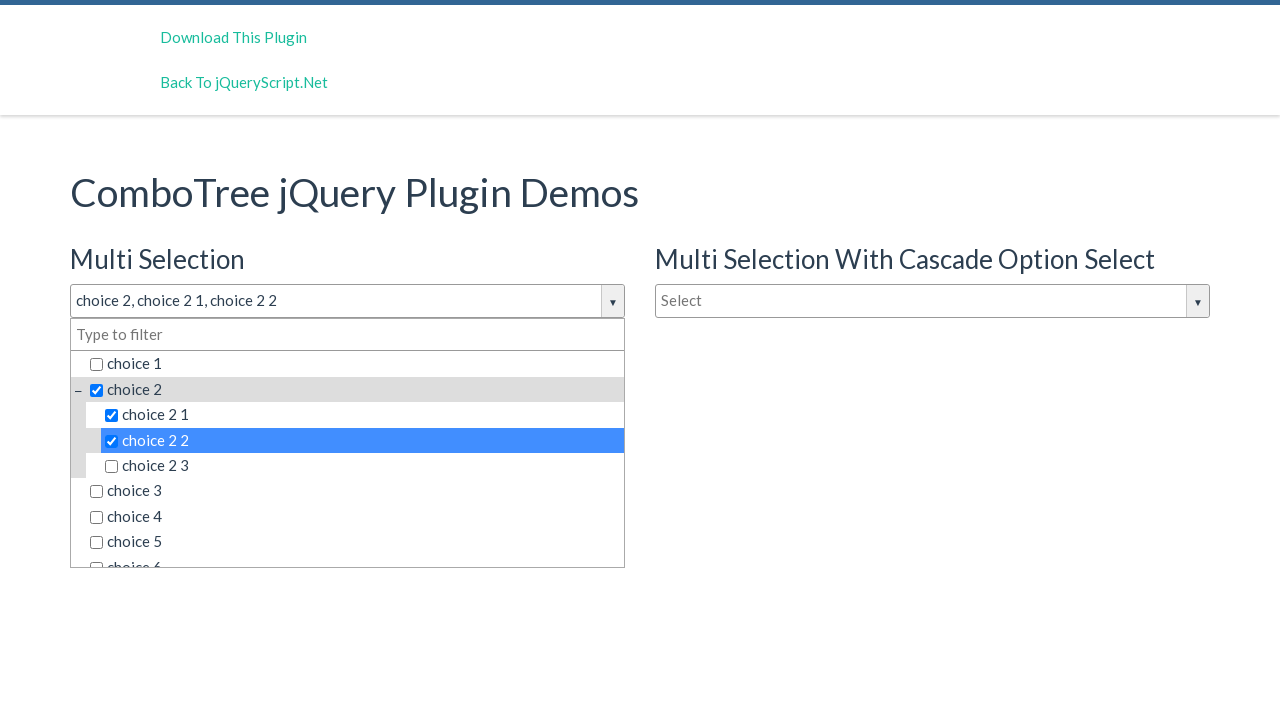

Selected choice at index 4 at (362, 466) on span.comboTreeItemTitle >> nth=4
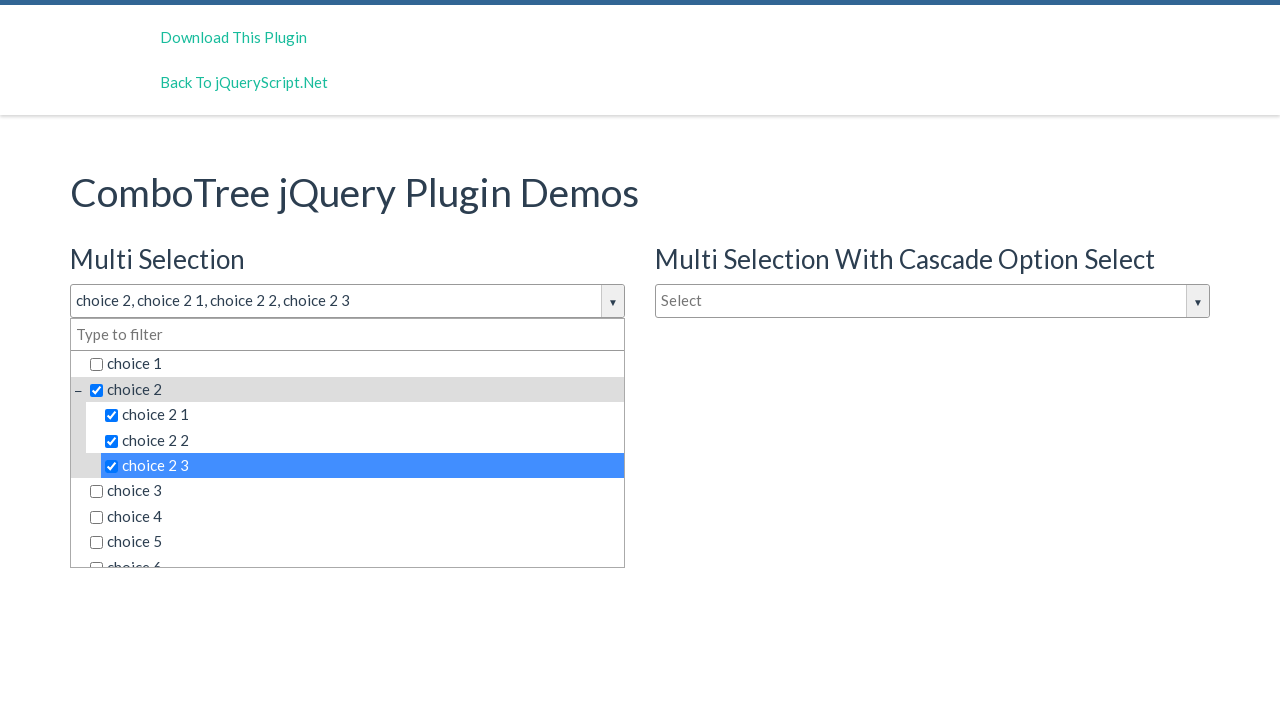

Selected choice at index 5 at (355, 491) on span.comboTreeItemTitle >> nth=5
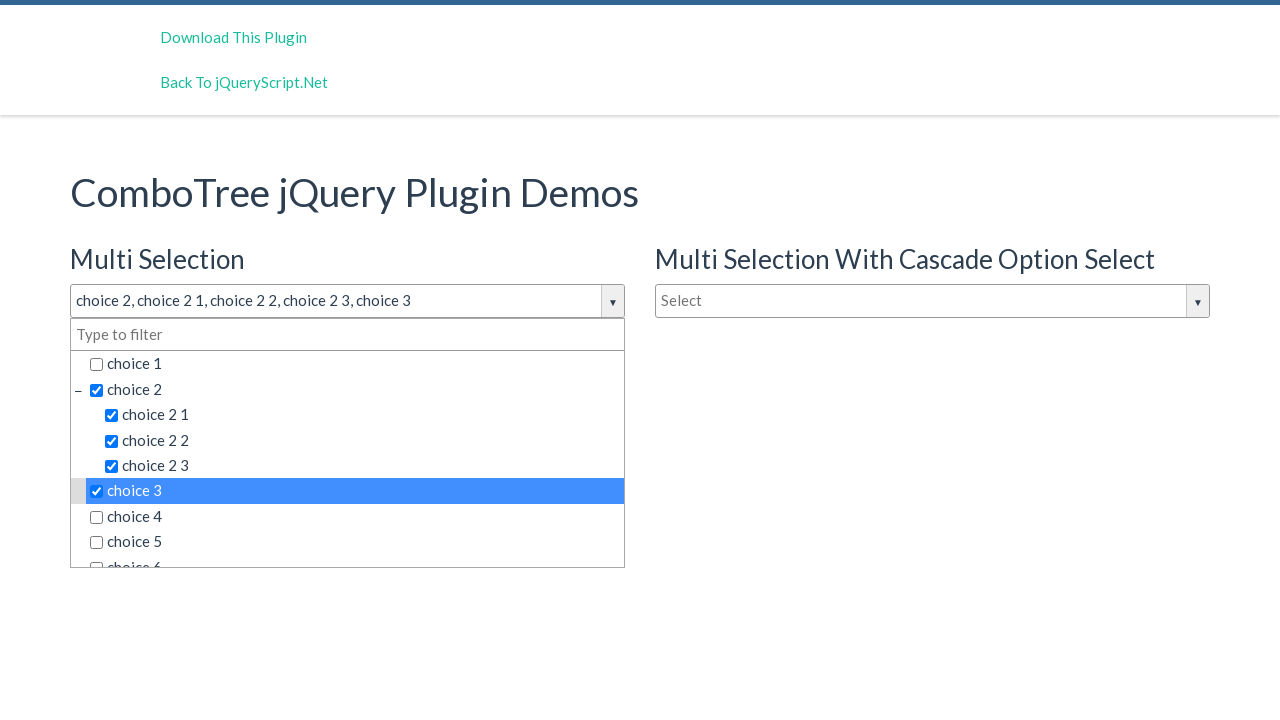

Selected choice at index 6 at (355, 517) on span.comboTreeItemTitle >> nth=6
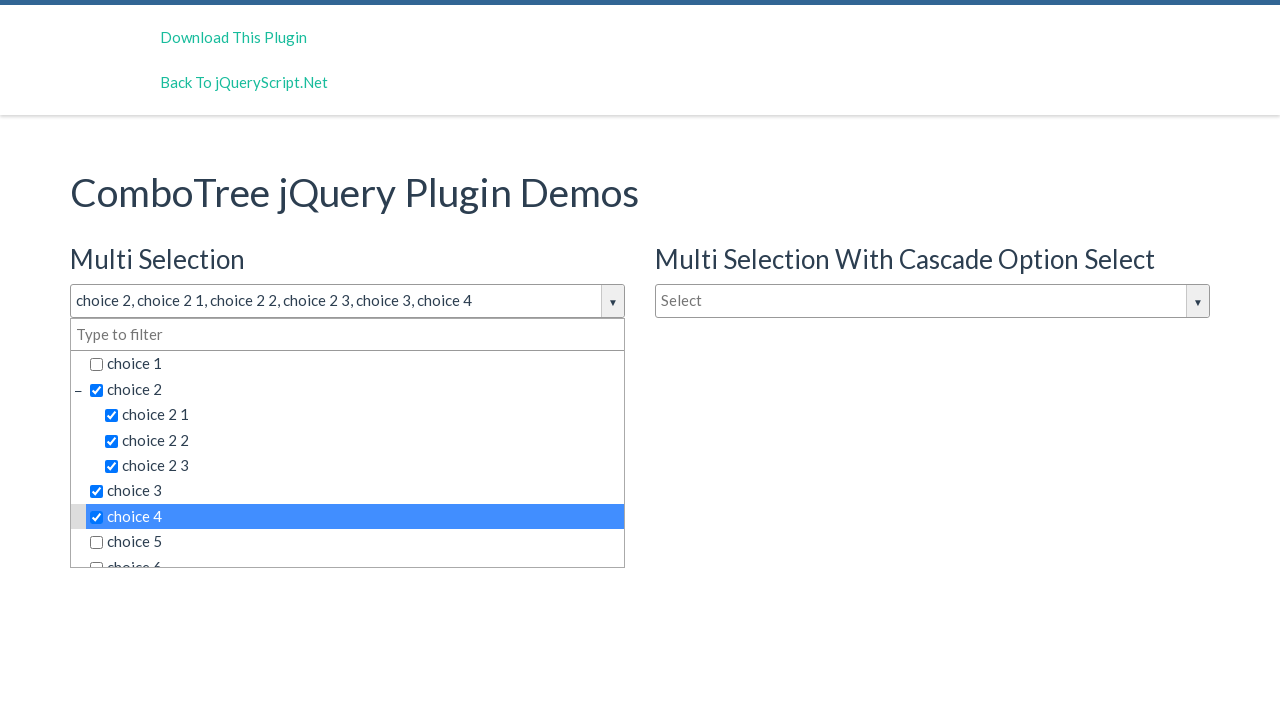

Selected choice at index 7 at (355, 542) on span.comboTreeItemTitle >> nth=7
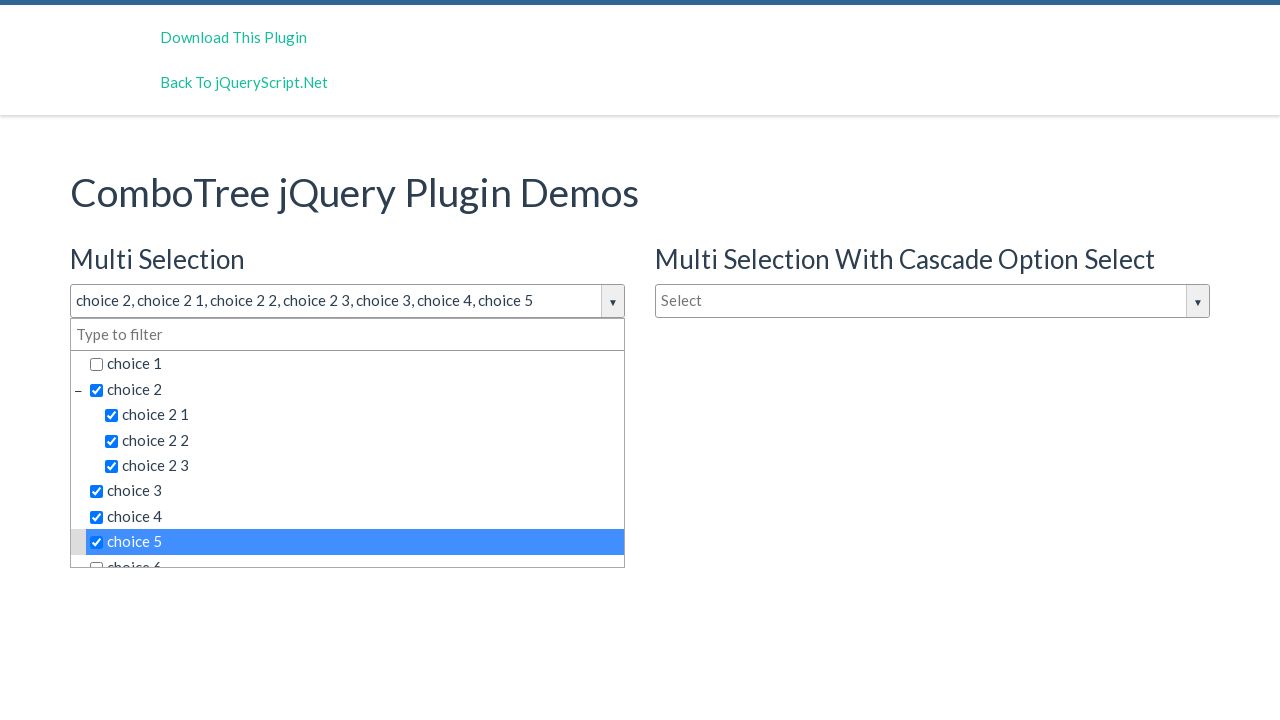

Selected choice at index 8 at (355, 554) on span.comboTreeItemTitle >> nth=8
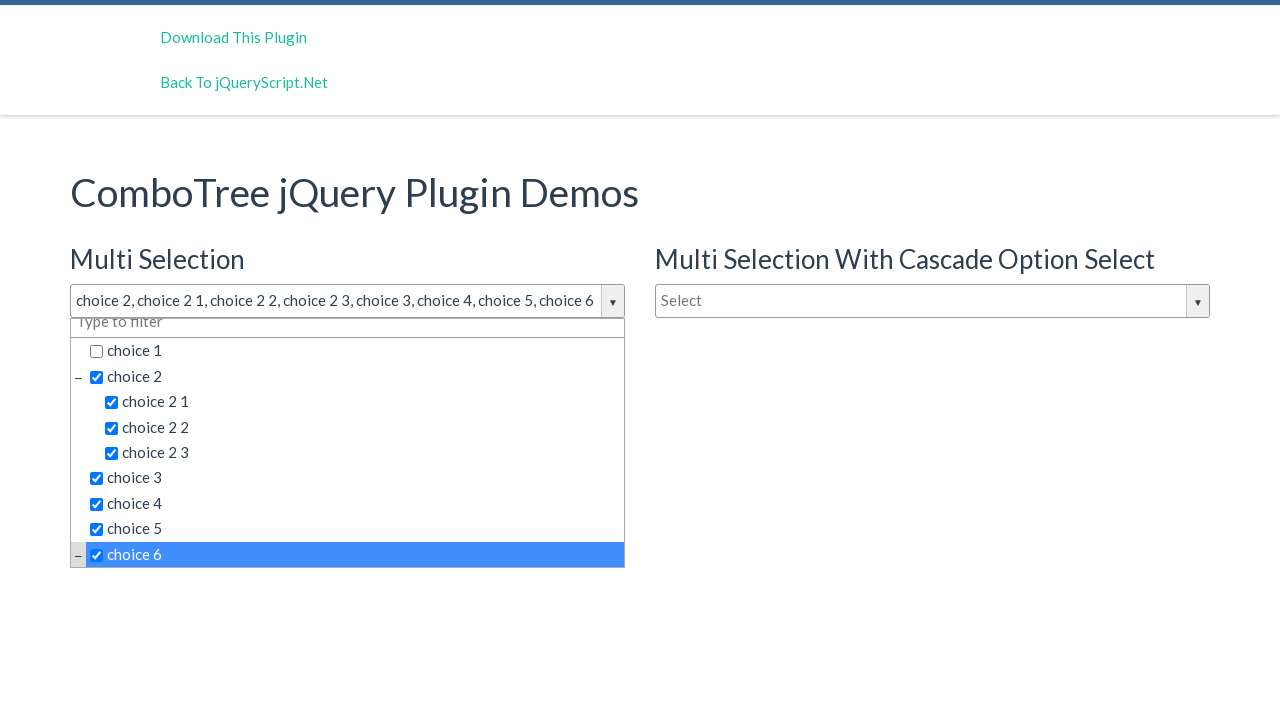

Selected choice at index 9 at (362, 443) on span.comboTreeItemTitle >> nth=9
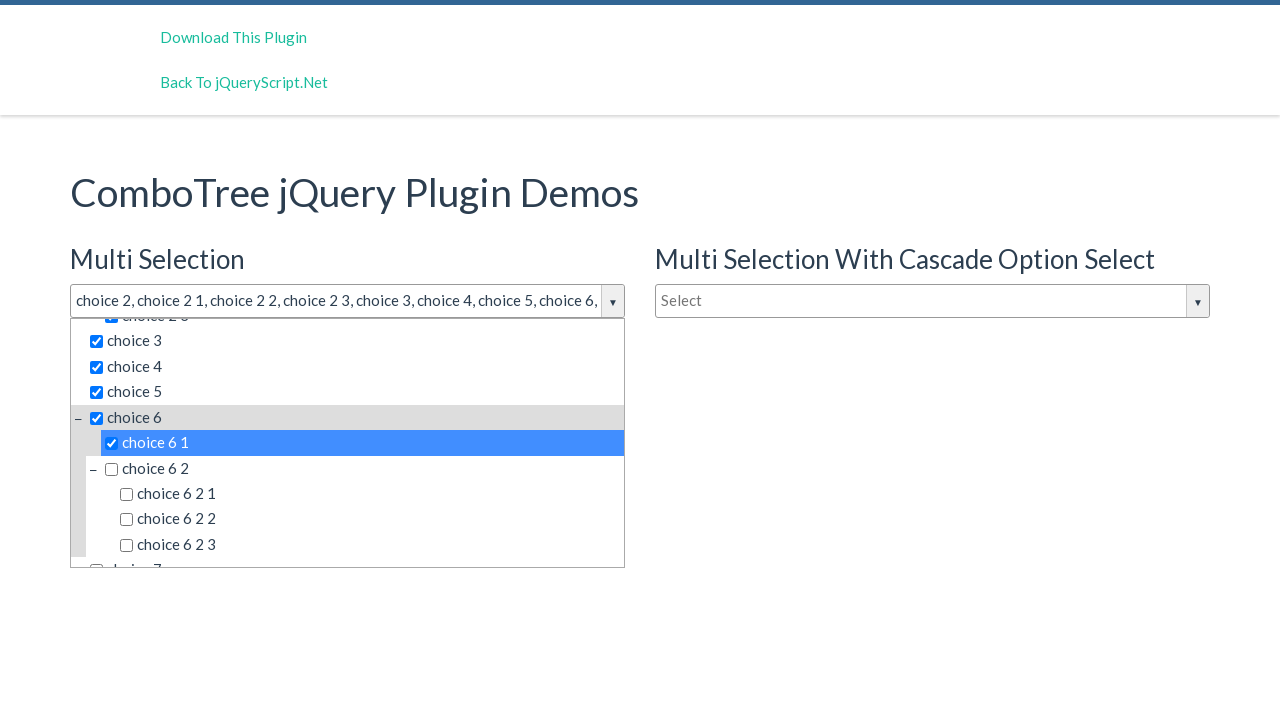

Selected choice at index 10 at (362, 468) on span.comboTreeItemTitle >> nth=10
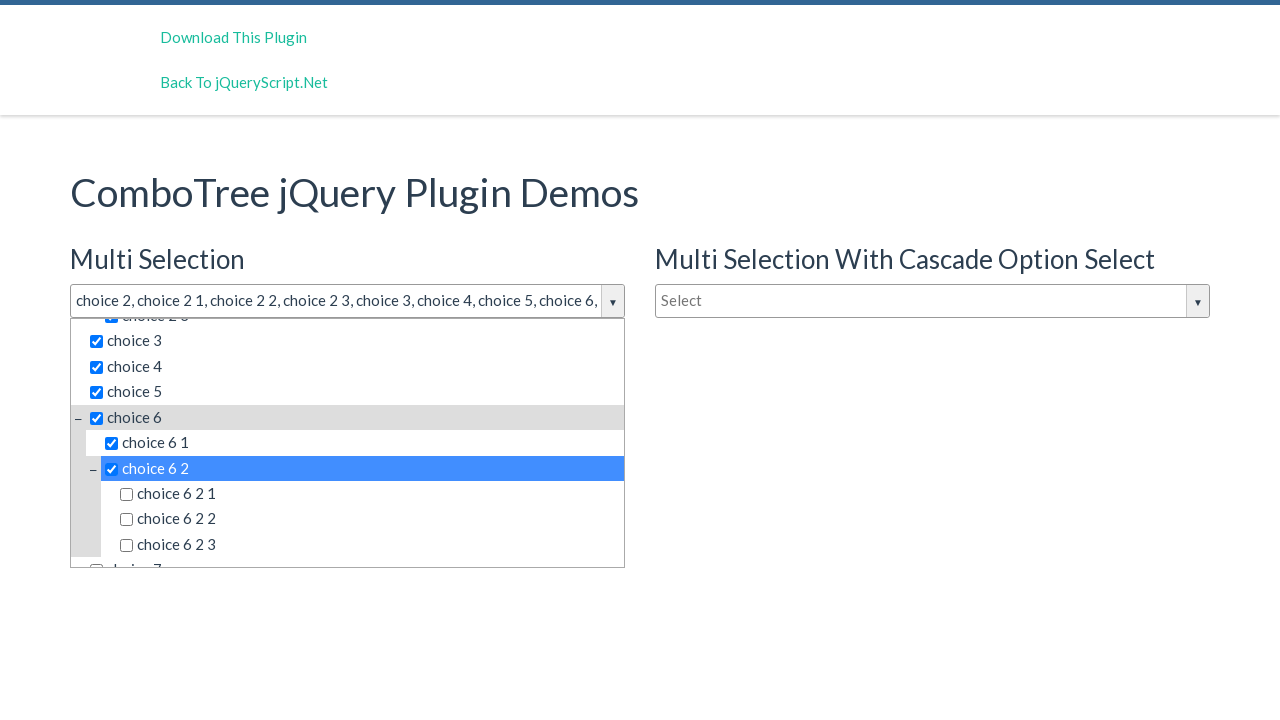

Selected choice at index 11 at (370, 494) on span.comboTreeItemTitle >> nth=11
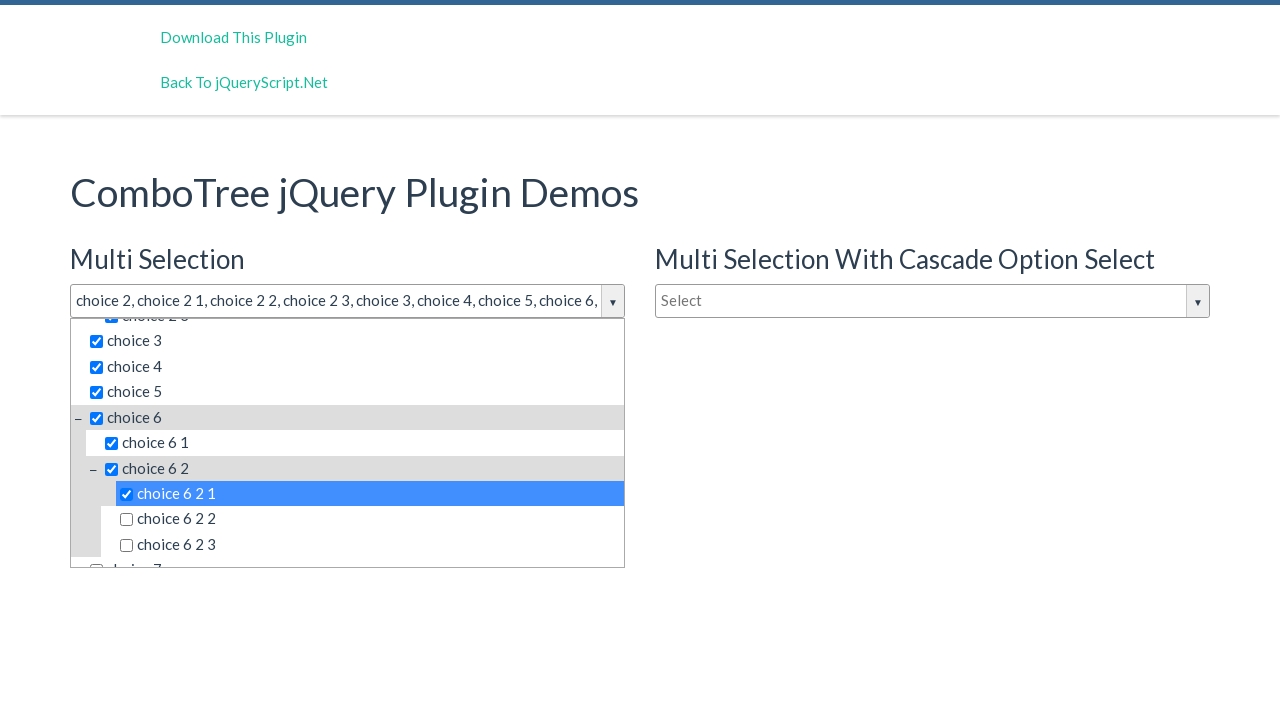

Selected choice at index 12 at (370, 519) on span.comboTreeItemTitle >> nth=12
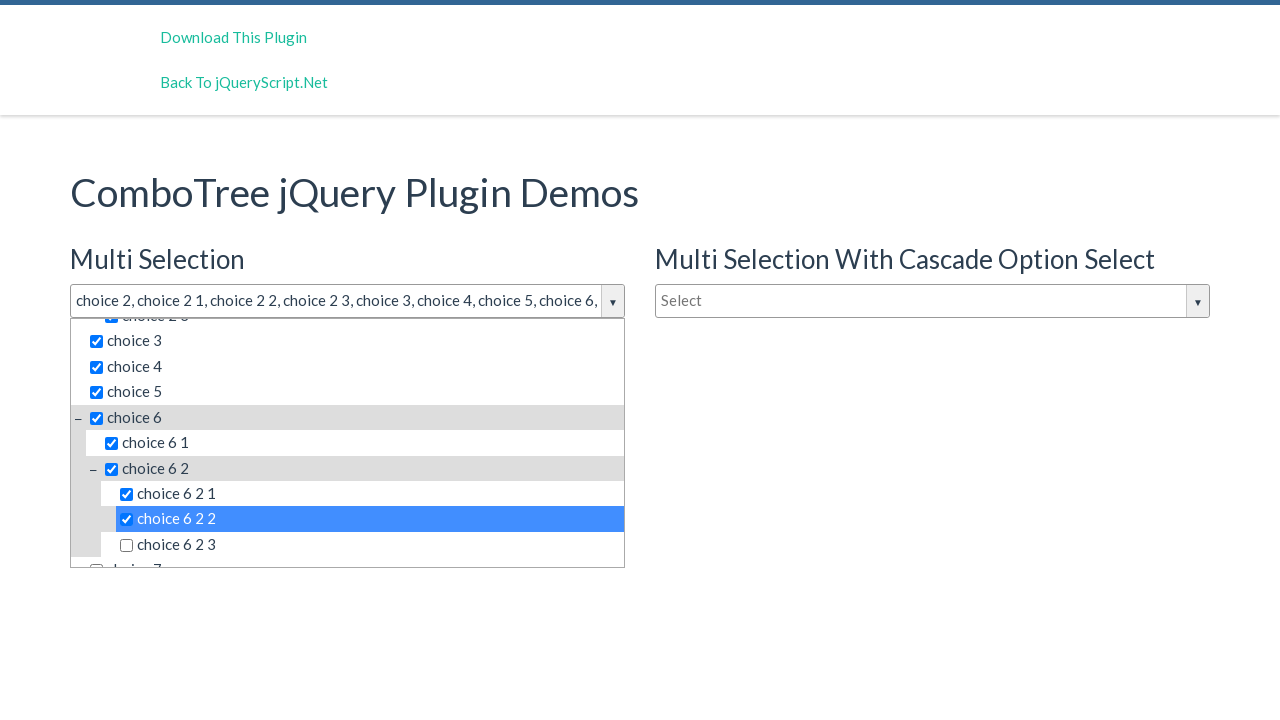

Selected choice at index 13 at (370, 545) on span.comboTreeItemTitle >> nth=13
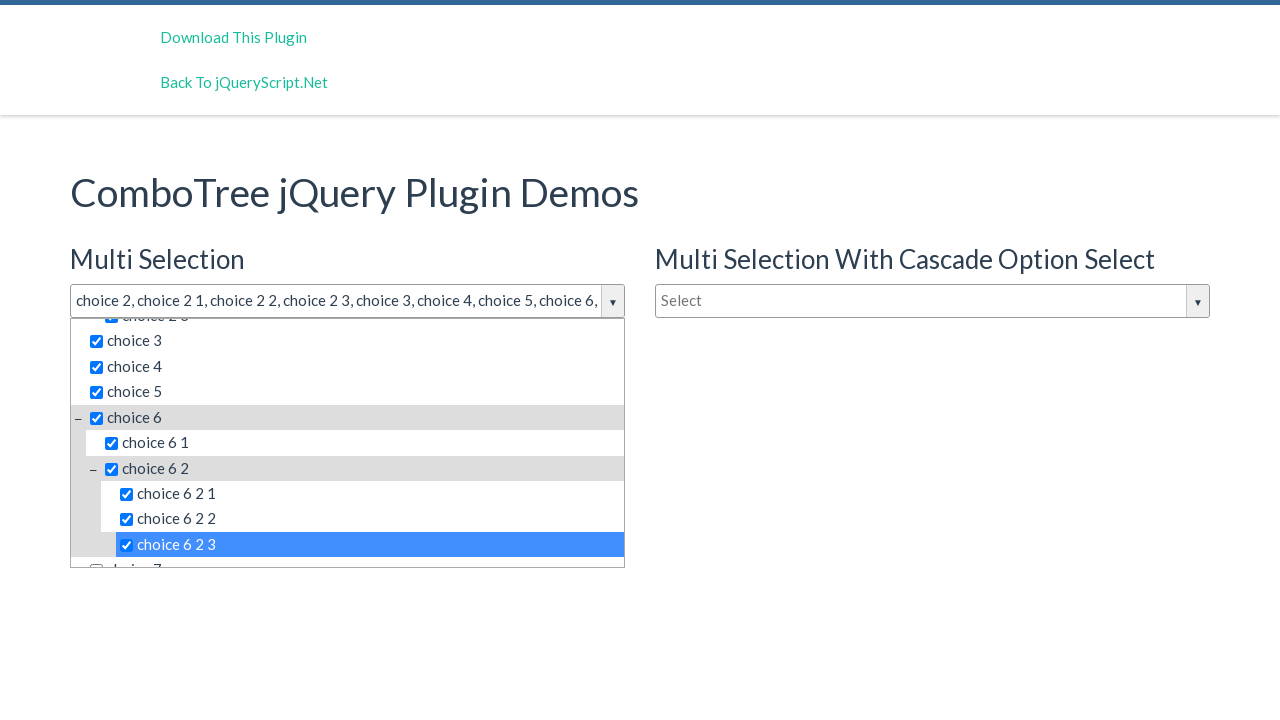

Selected choice at index 14 at (355, 554) on span.comboTreeItemTitle >> nth=14
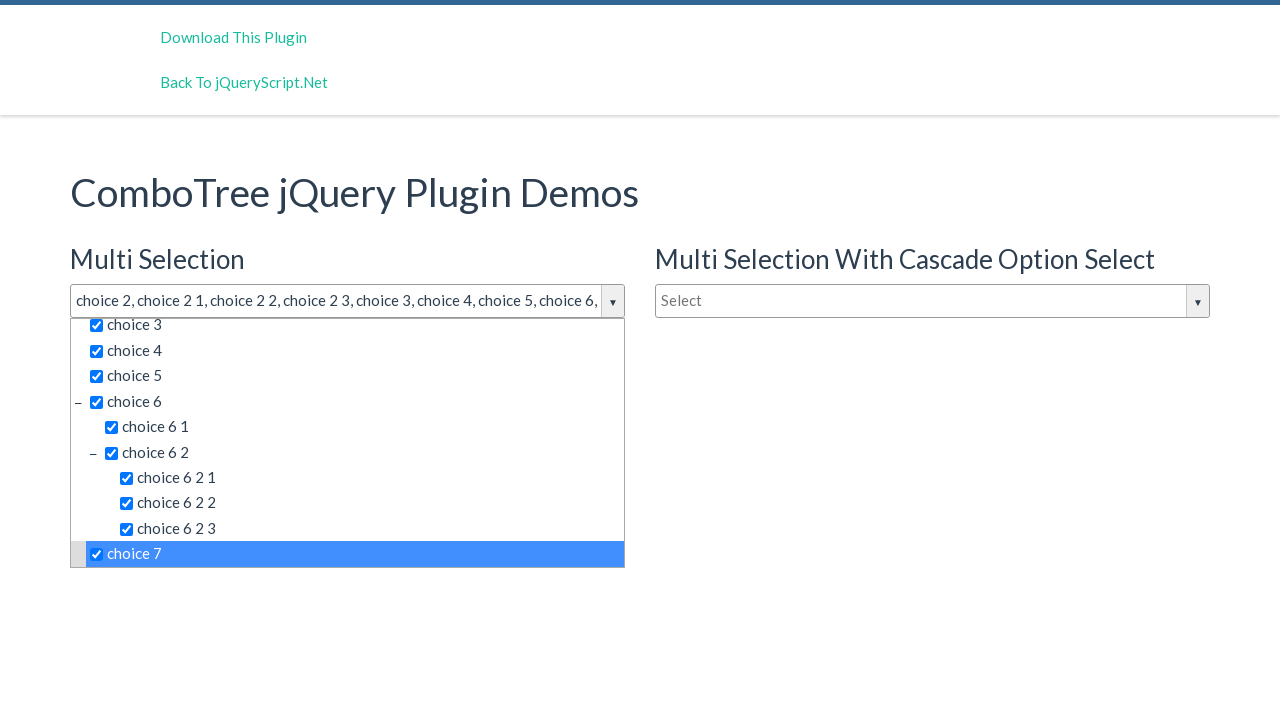

All selections registered
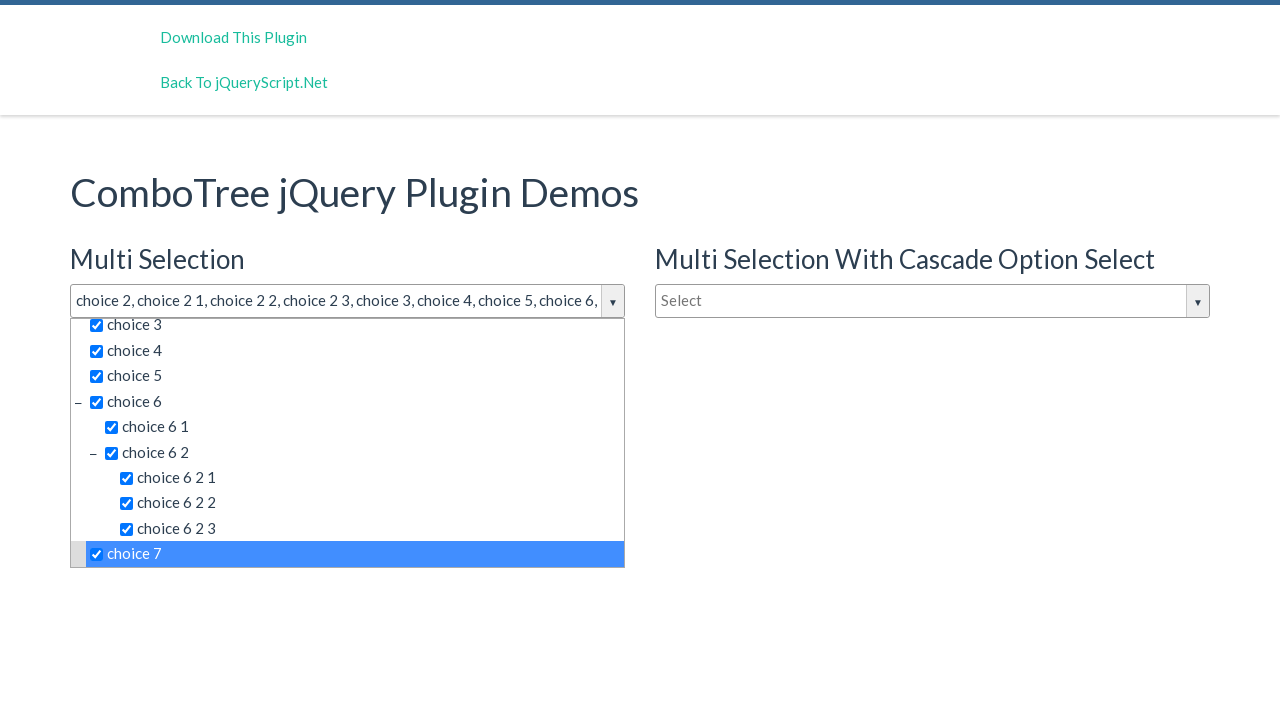

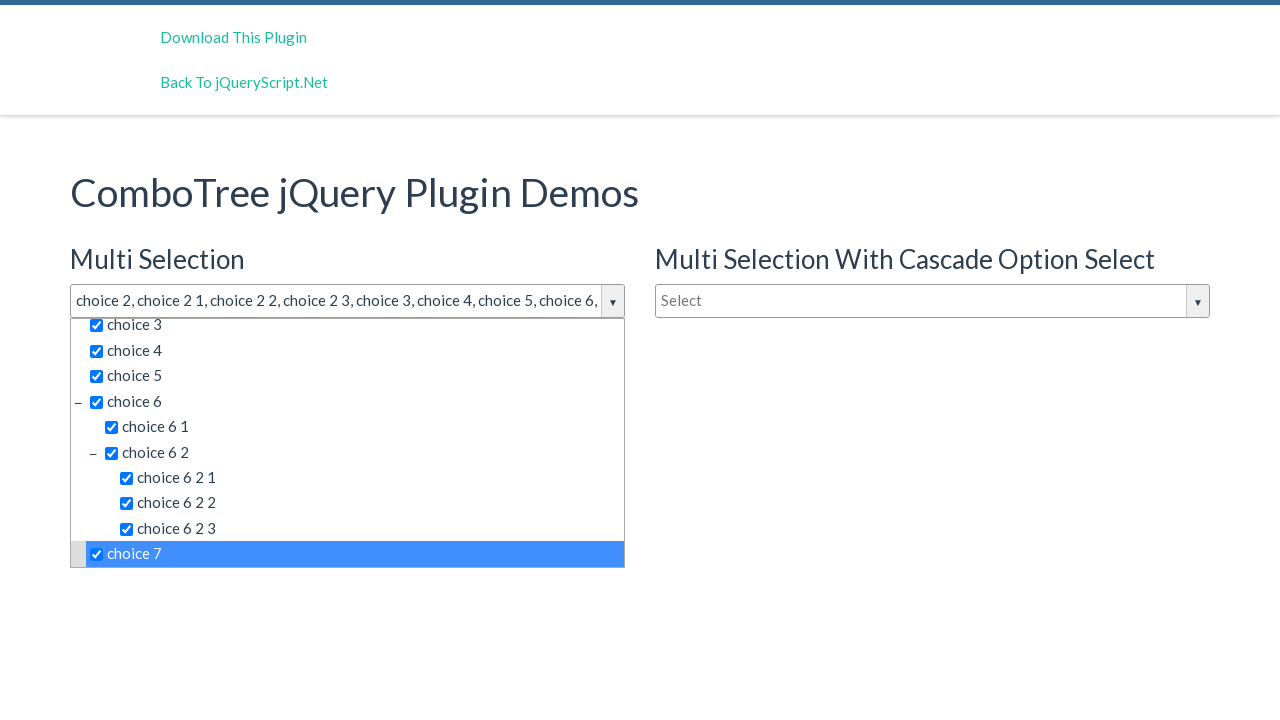